Tests painting functionality on Kleki by performing mouse drag actions to draw on the canvas, pressing 'U' key (likely undo), and then drawing again

Starting URL: https://kleki.com/

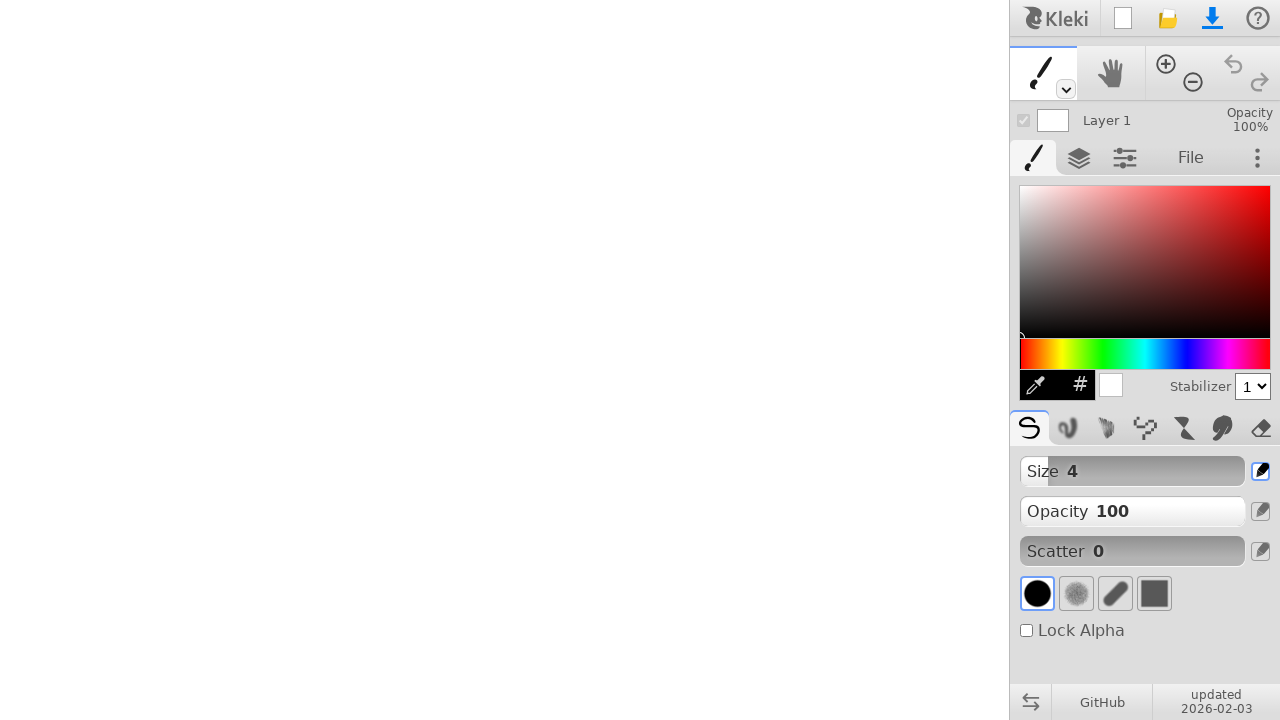

Waited for Kleki page to load (3 seconds)
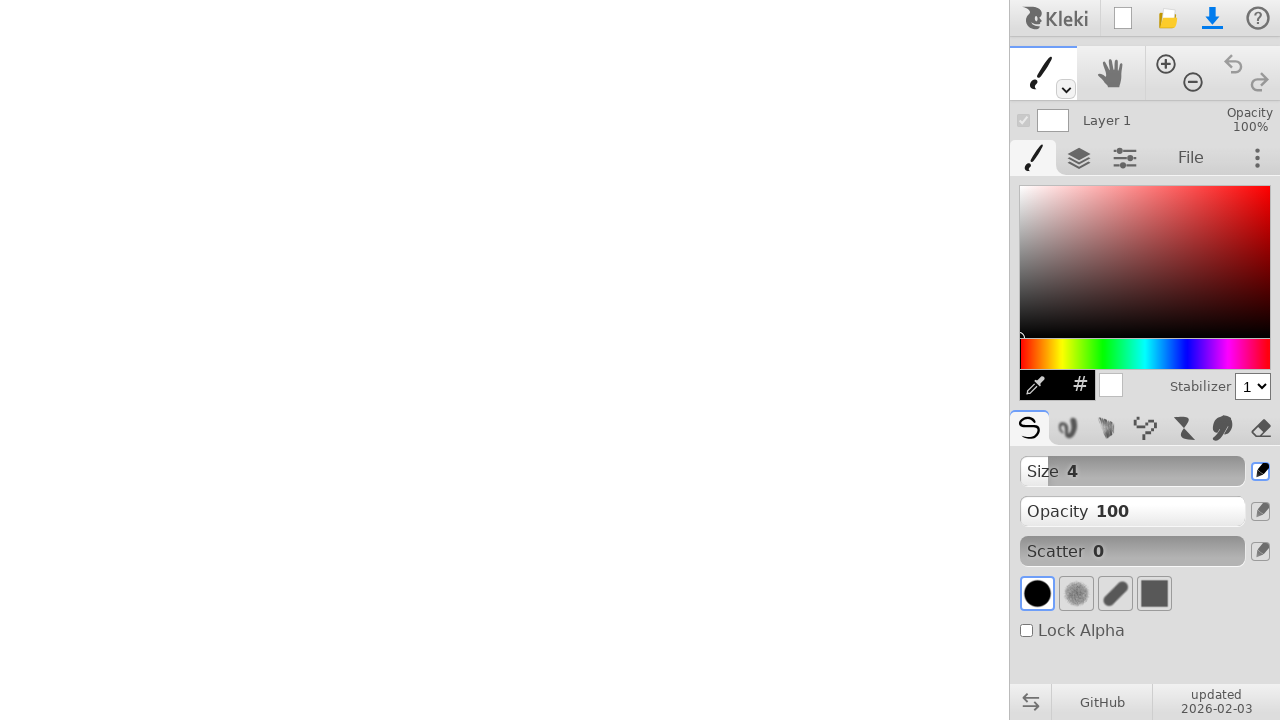

Moved mouse to starting position (300, 300) at (300, 300)
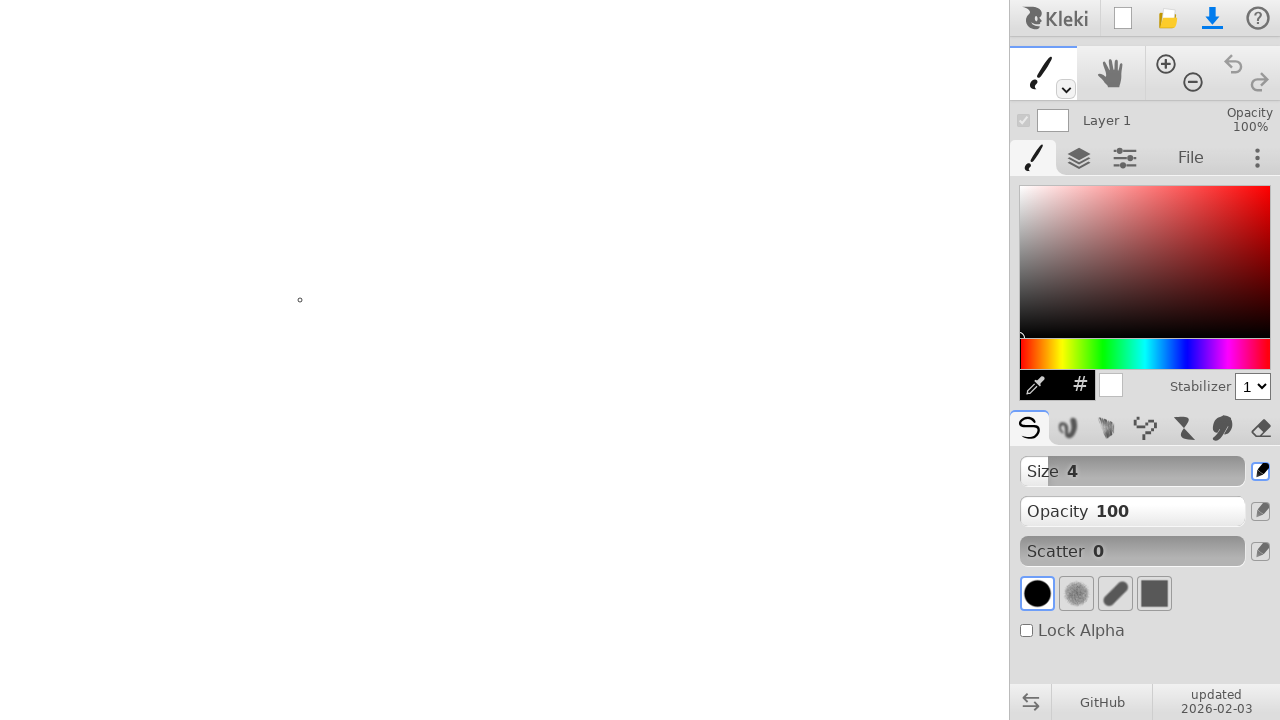

Pressed mouse button down at (300, 300)
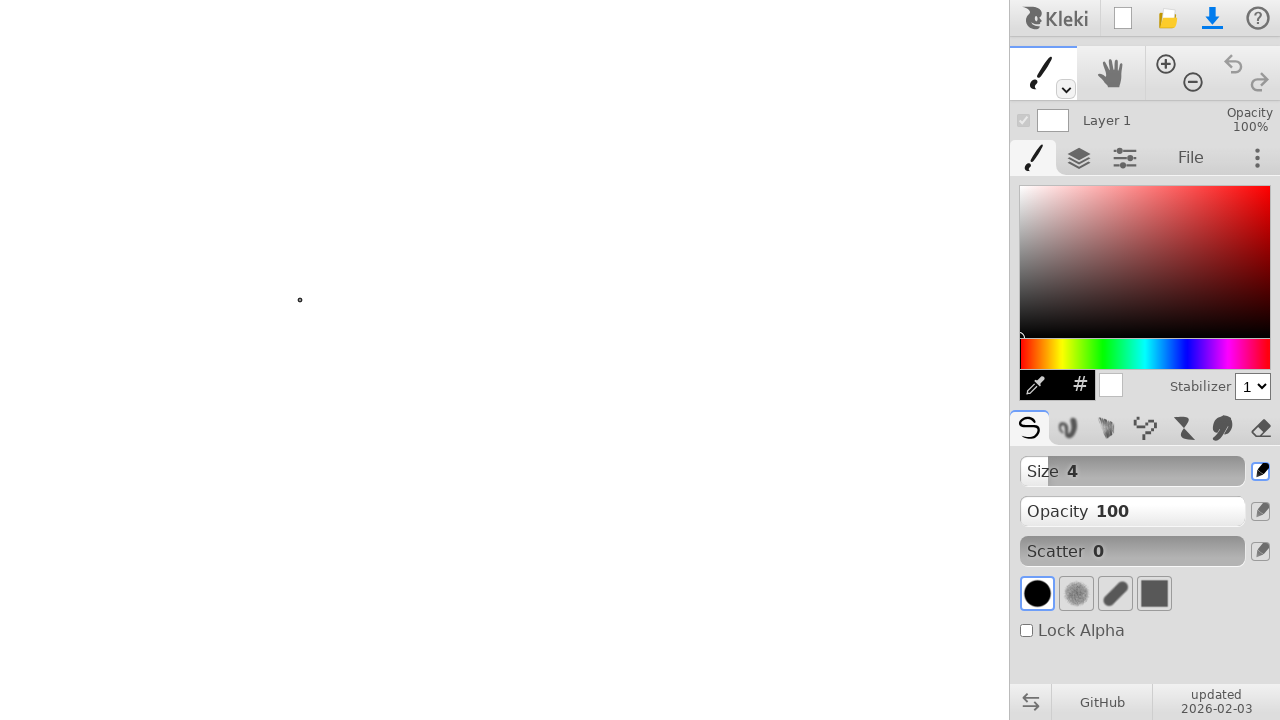

Dragged mouse to position (400, 400) with smooth movement at (400, 400)
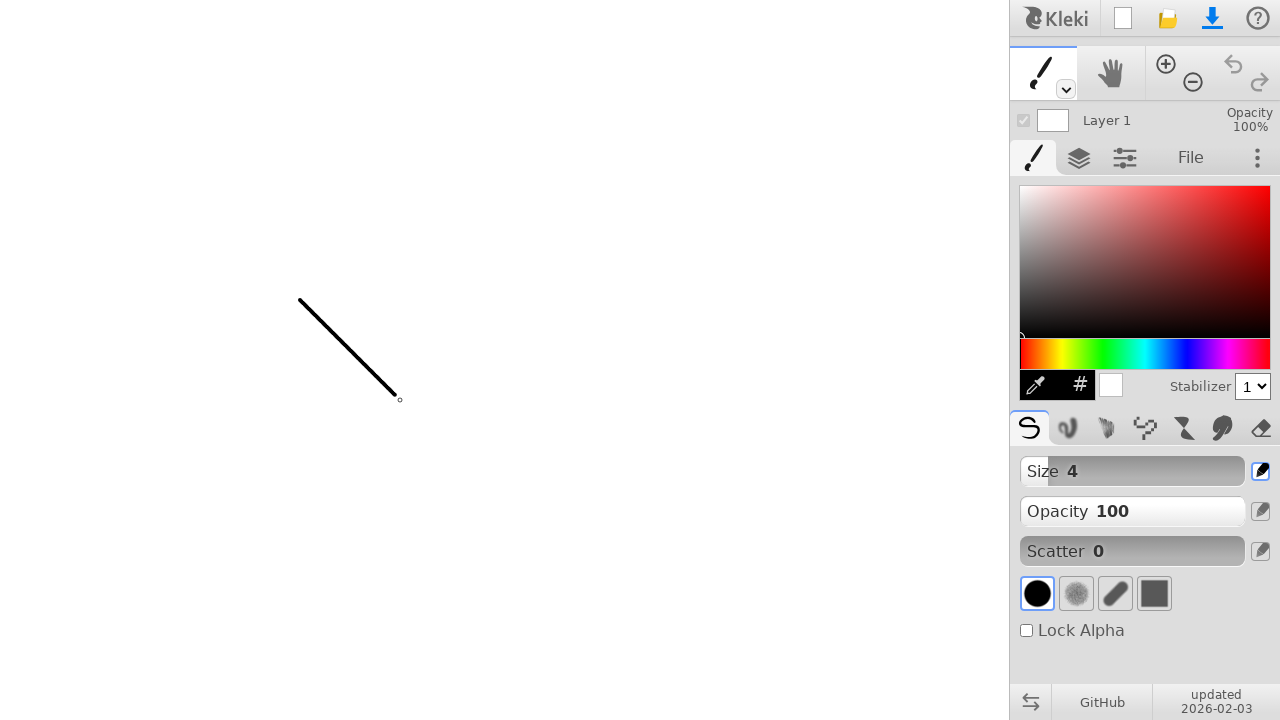

Released mouse button - first drawing completed at (400, 400)
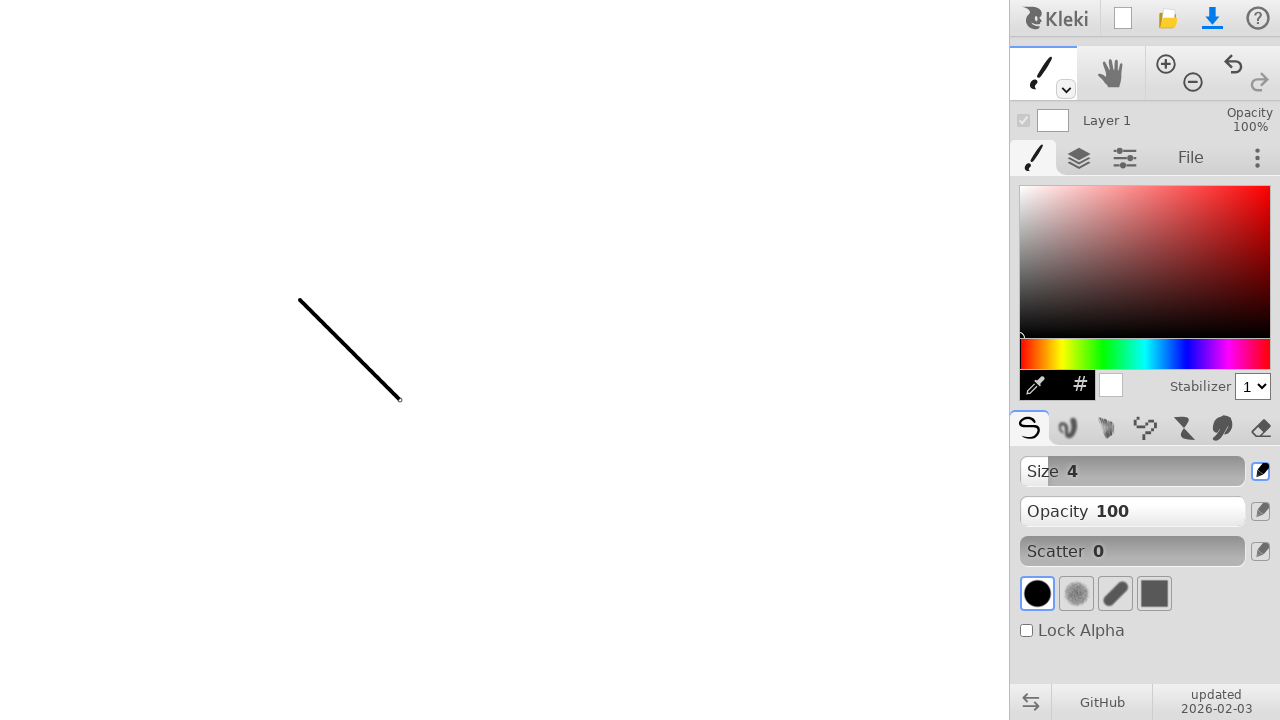

Pressed 'U' key to undo the drawing
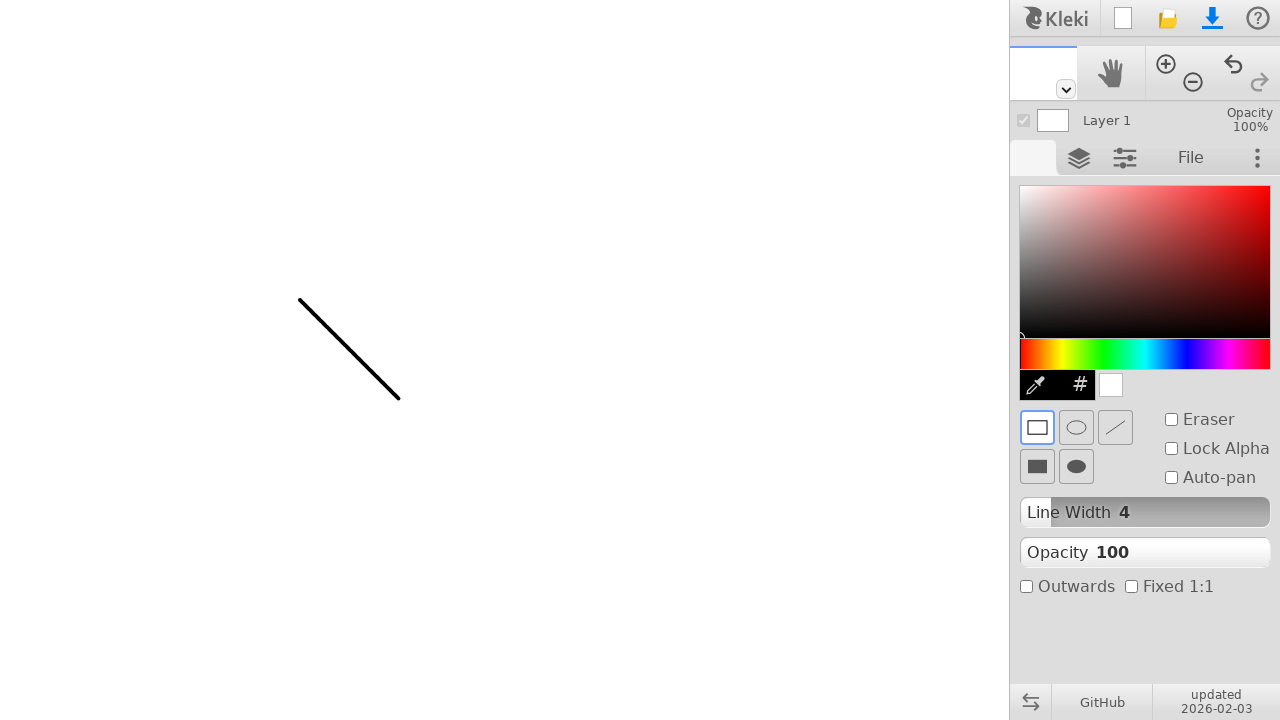

Waited after undo action (3 seconds)
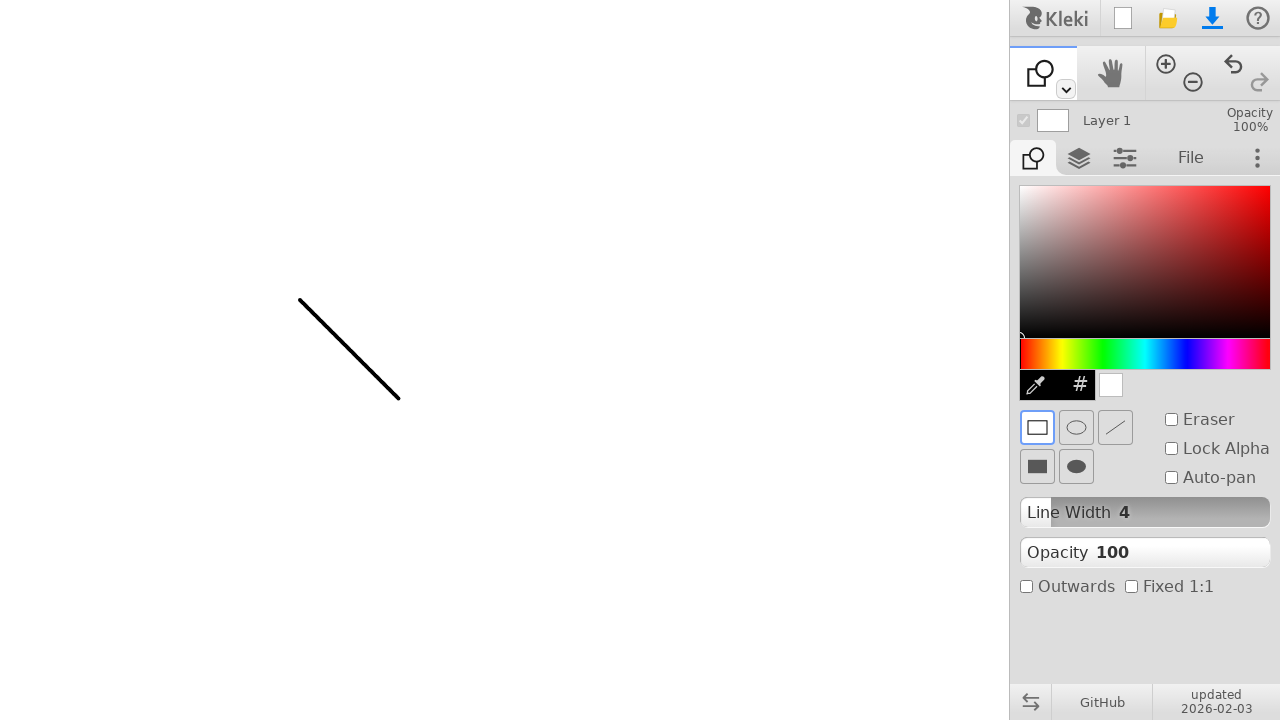

Moved mouse to starting position (300, 300) for second drawing at (300, 300)
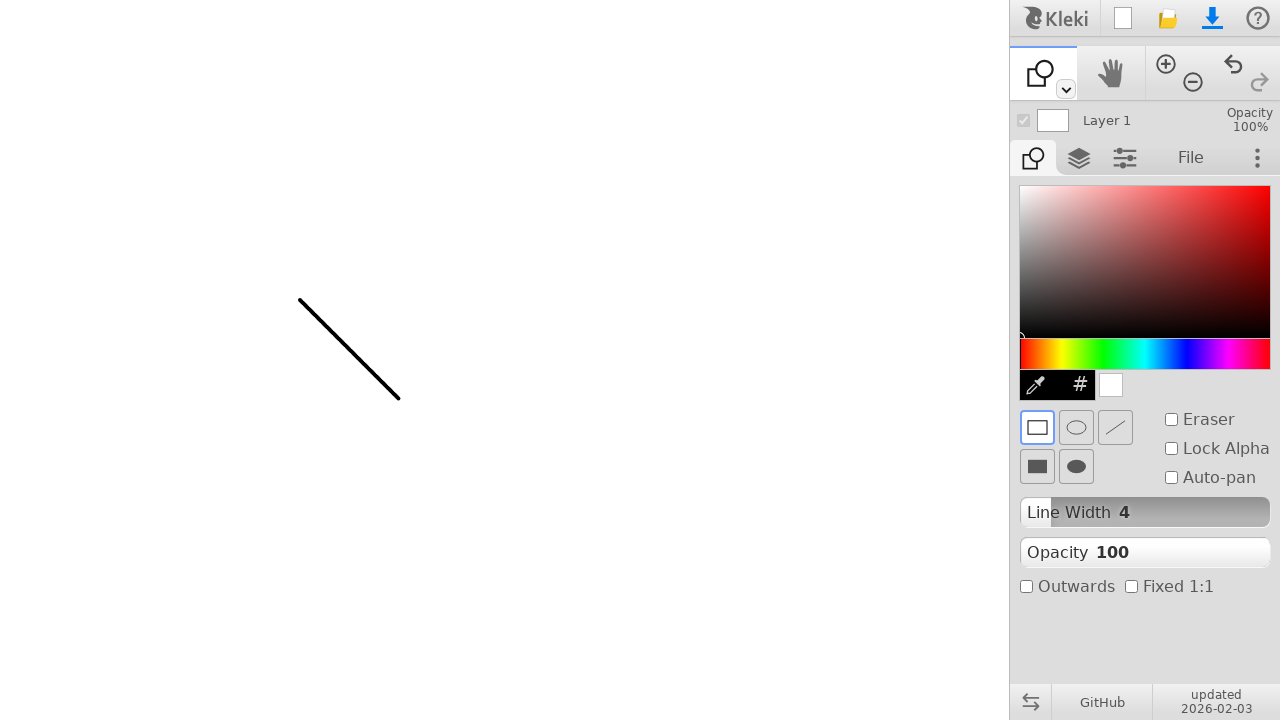

Pressed mouse button down for second drawing at (300, 300)
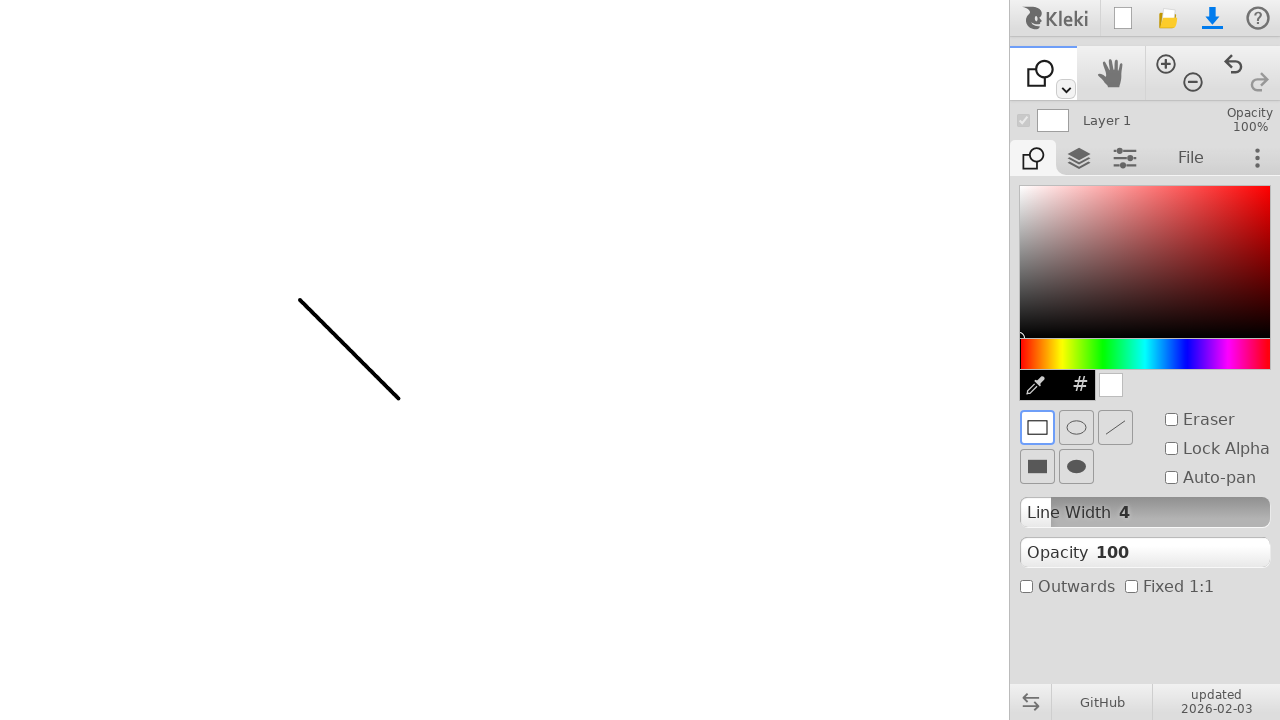

Dragged mouse to position (400, 400) with smooth movement for second drawing at (400, 400)
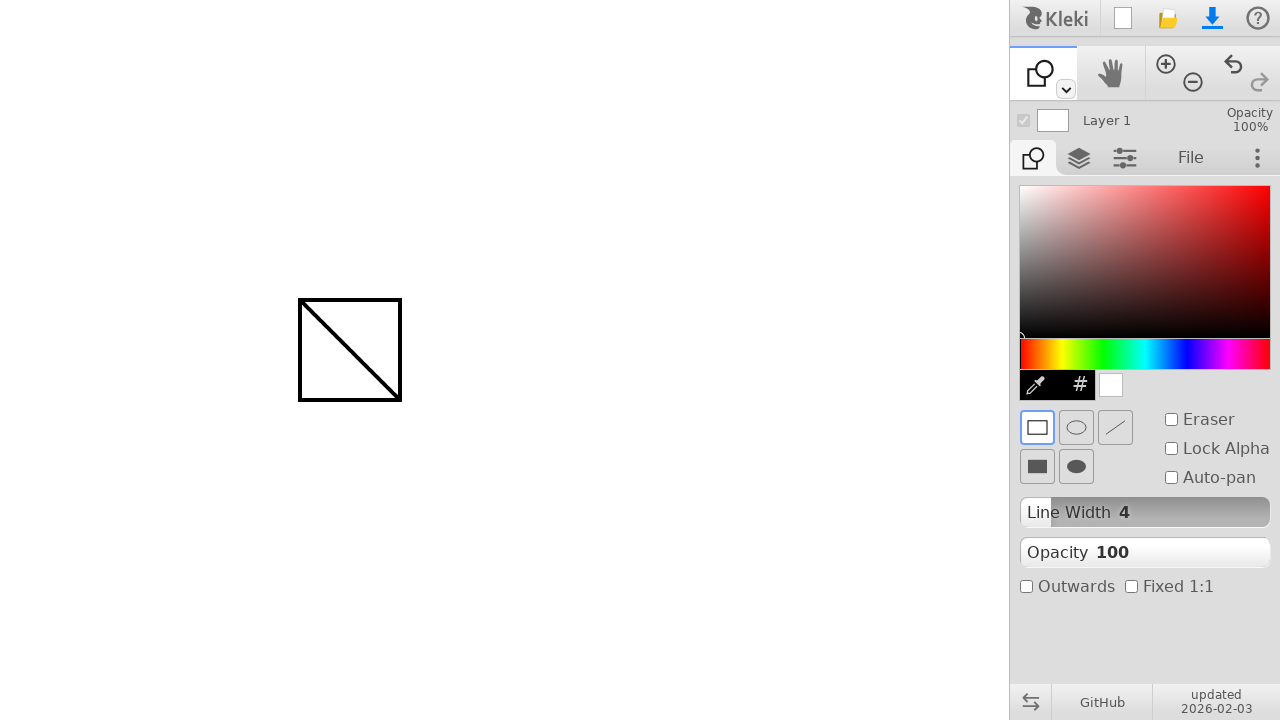

Released mouse button - second drawing completed at (400, 400)
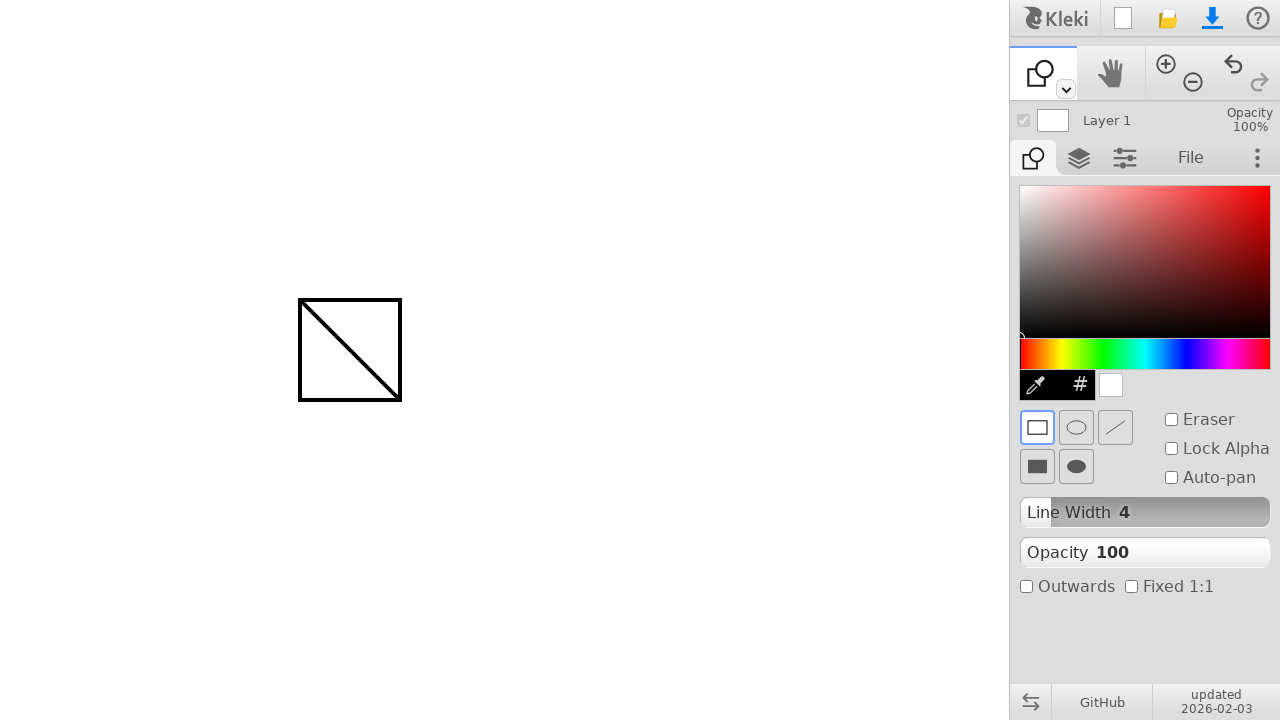

Waited to view final drawing result (3 seconds)
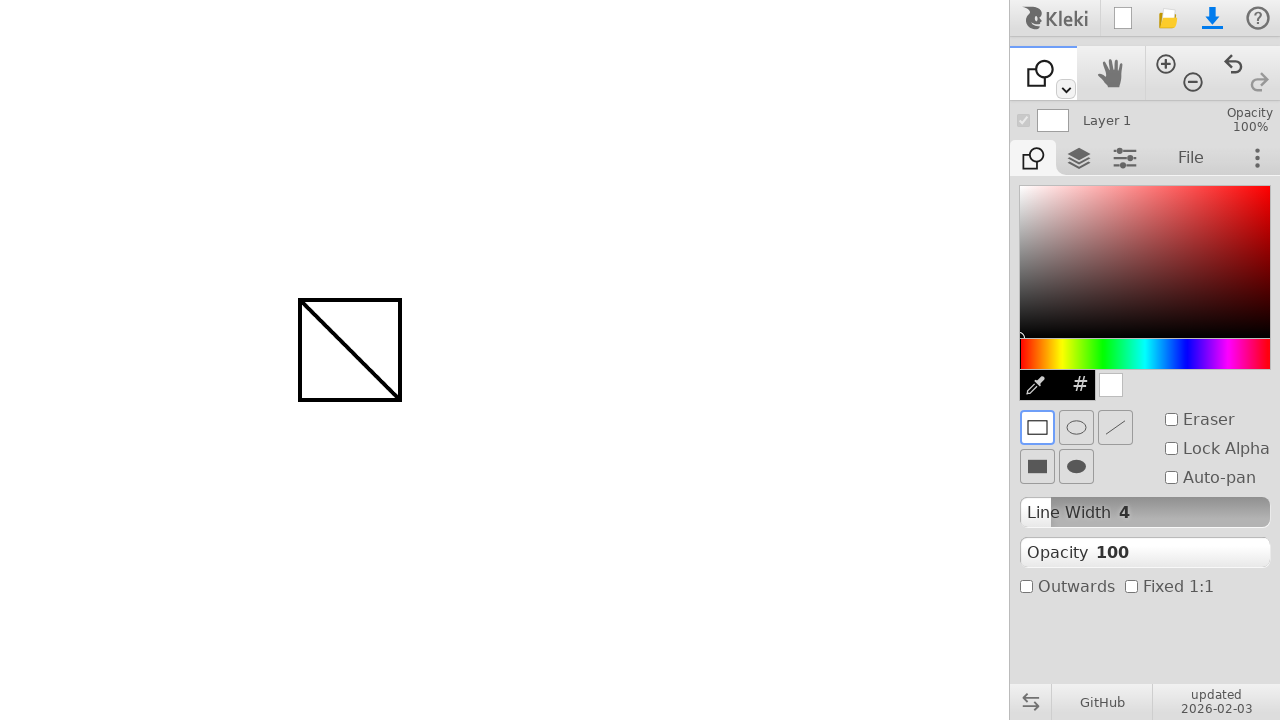

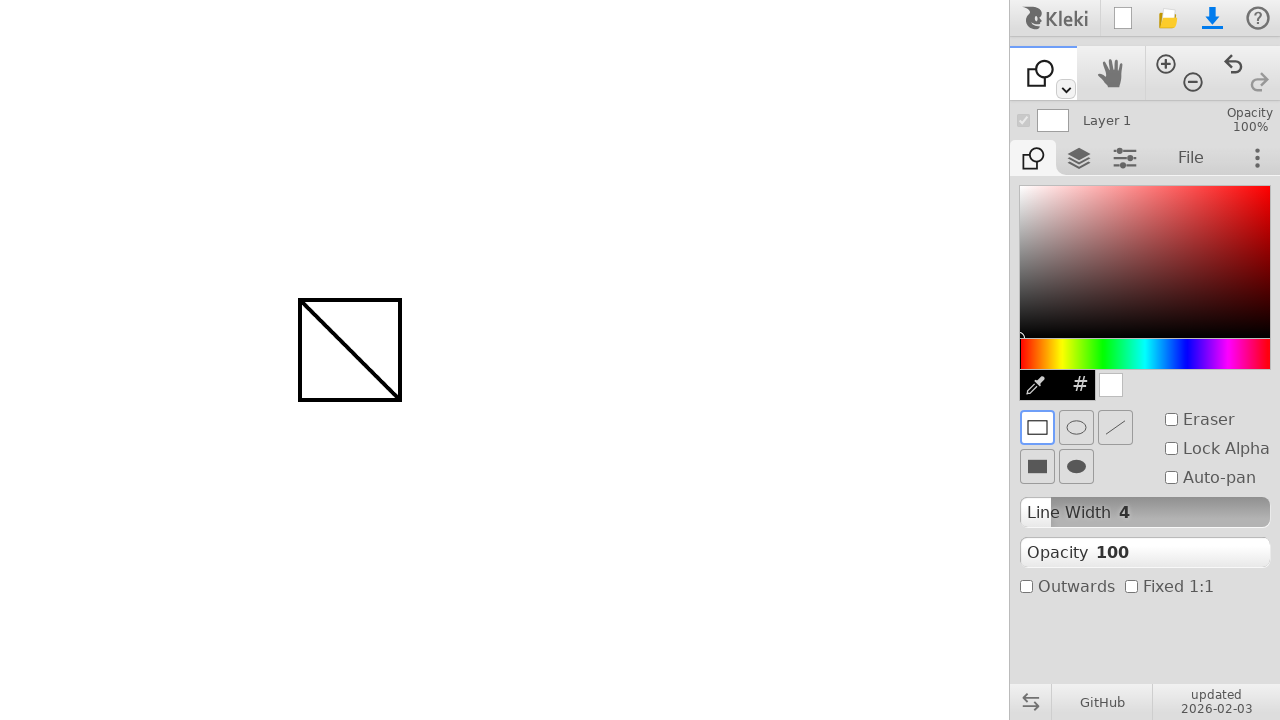